Tests Drag and Drop functionality by dragging column A to column B

Starting URL: http://the-internet.herokuapp.com/

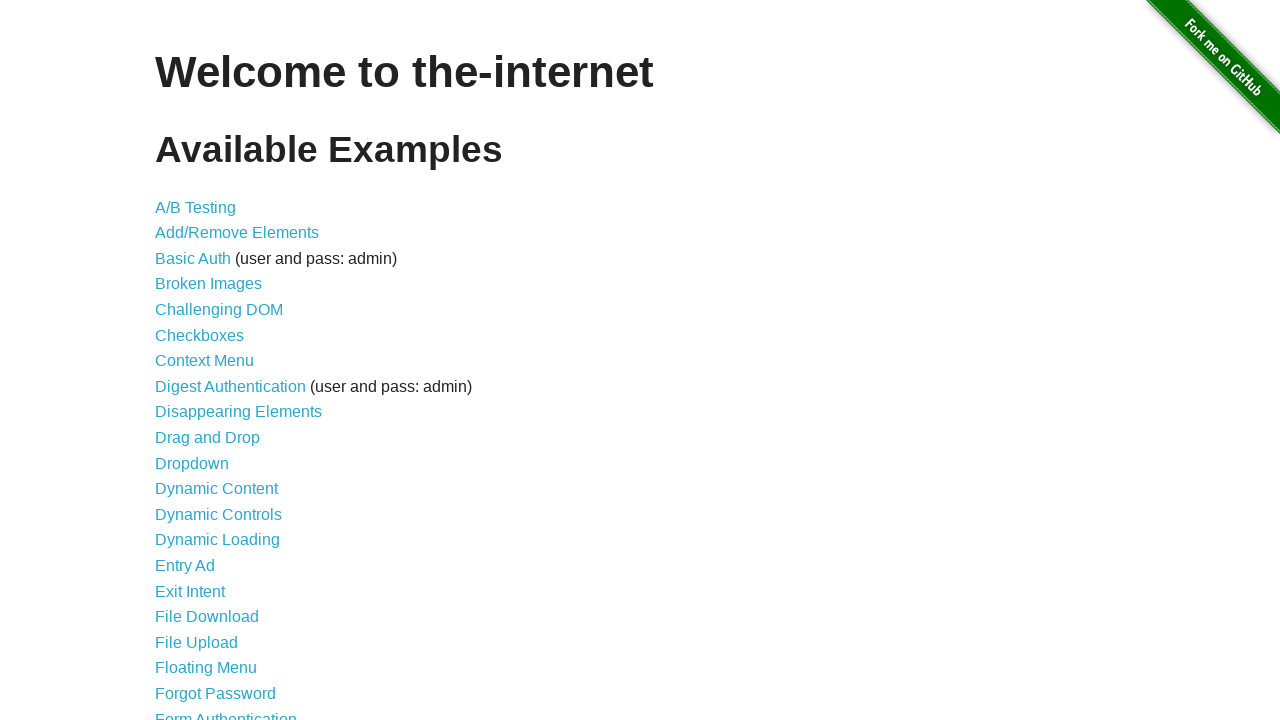

Clicked on Drag and Drop link at (208, 438) on text=Drag and Drop
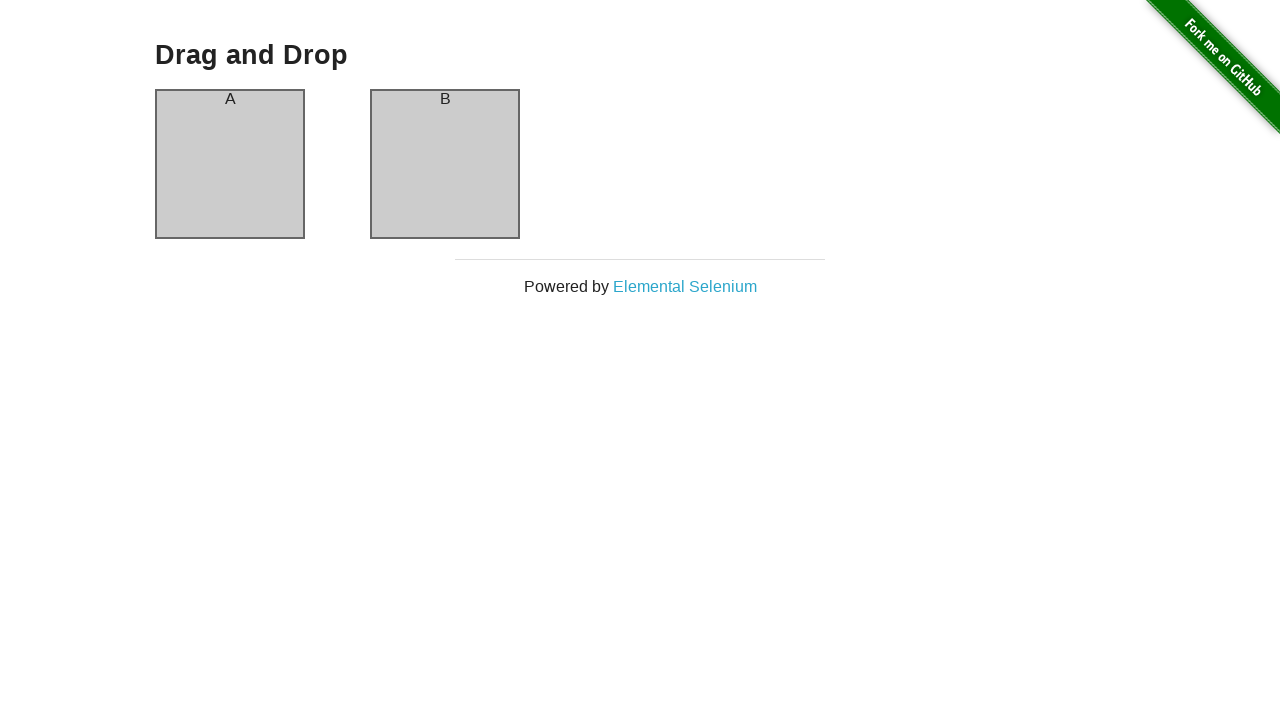

Waited for URL to contain 'drag_and_drop'
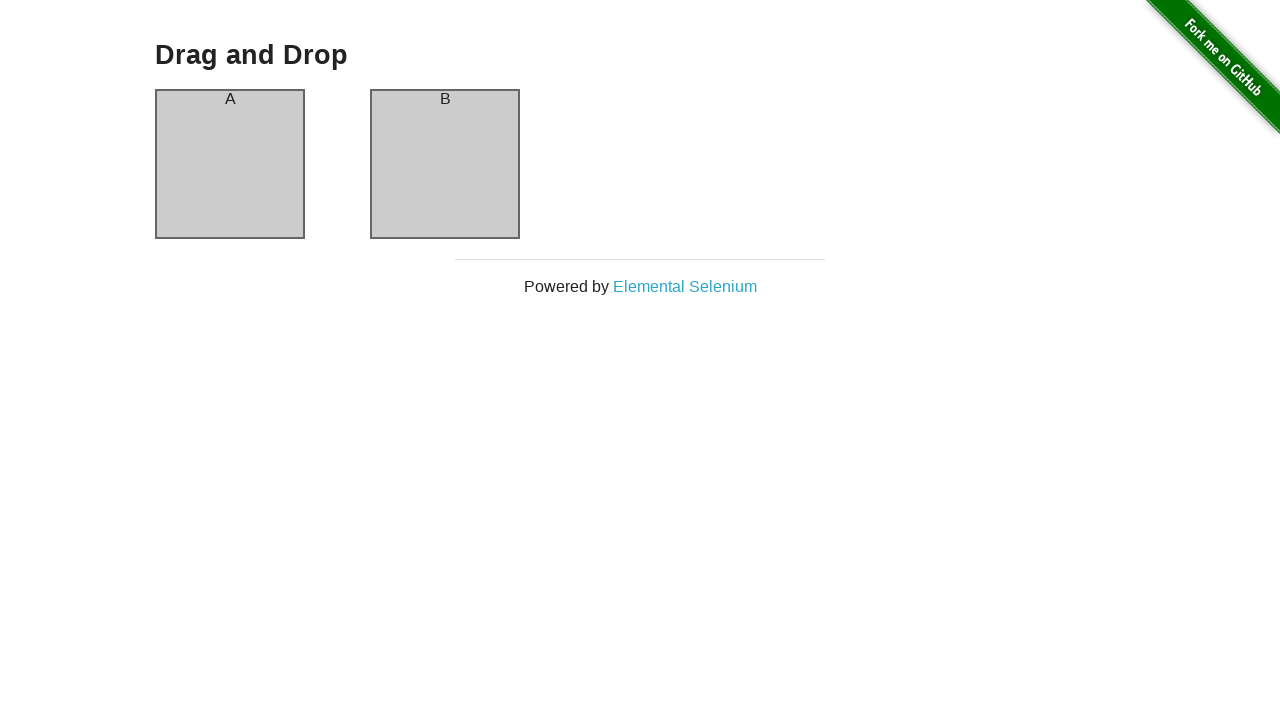

Column A is present
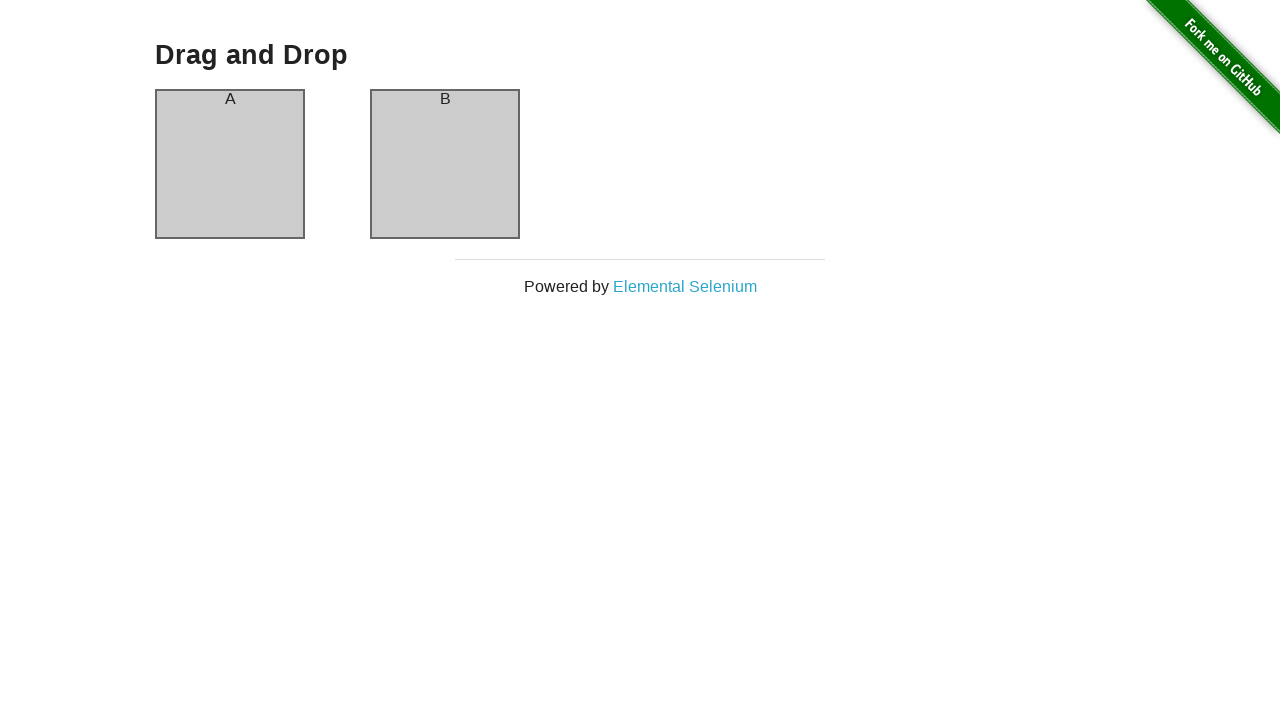

Column B is present
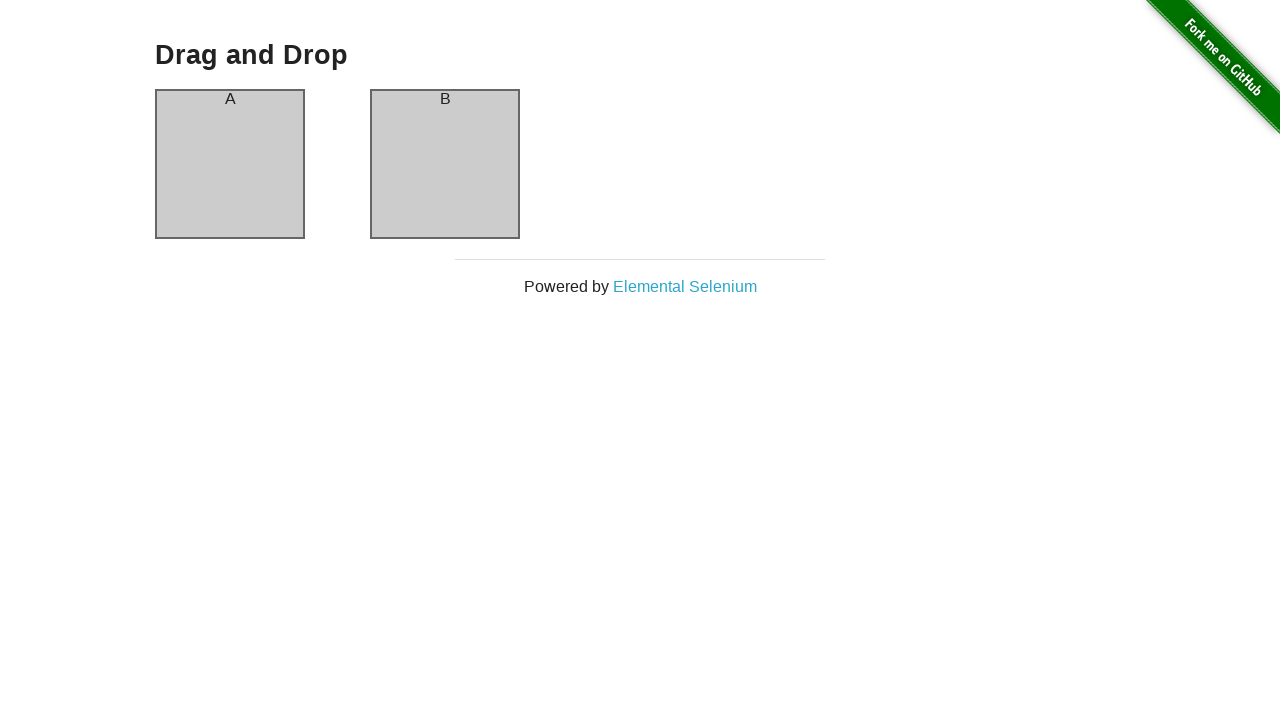

Dragged column A to column B at (445, 164)
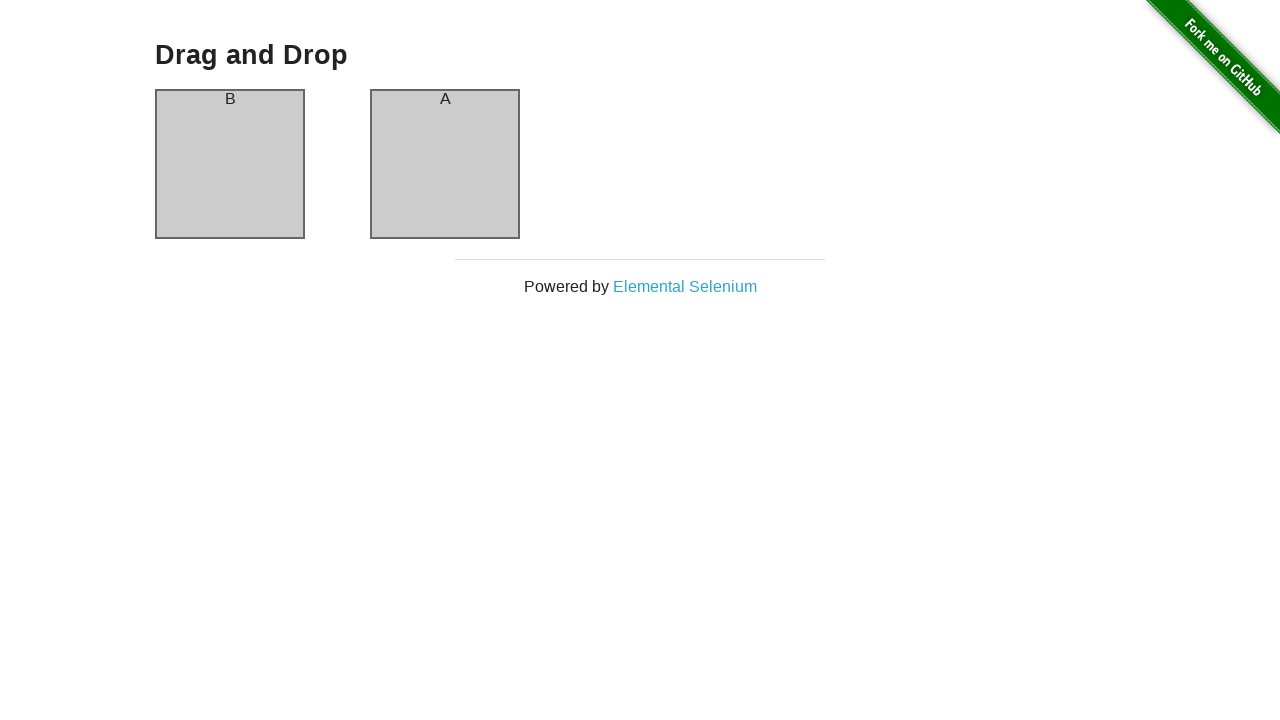

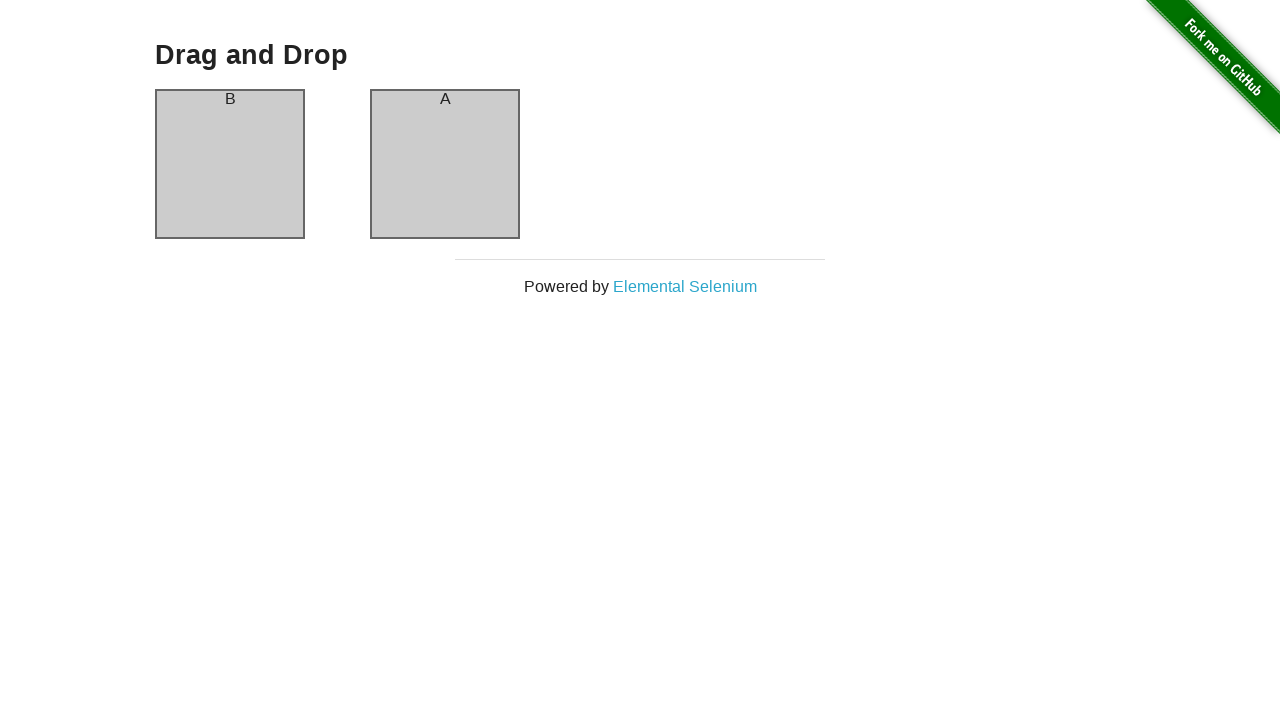